Tests jQuery UI tooltip functionality by interacting with an age input field, triggering its tooltip, and verifying the tooltip text

Starting URL: https://jqueryui.com/tooltip/

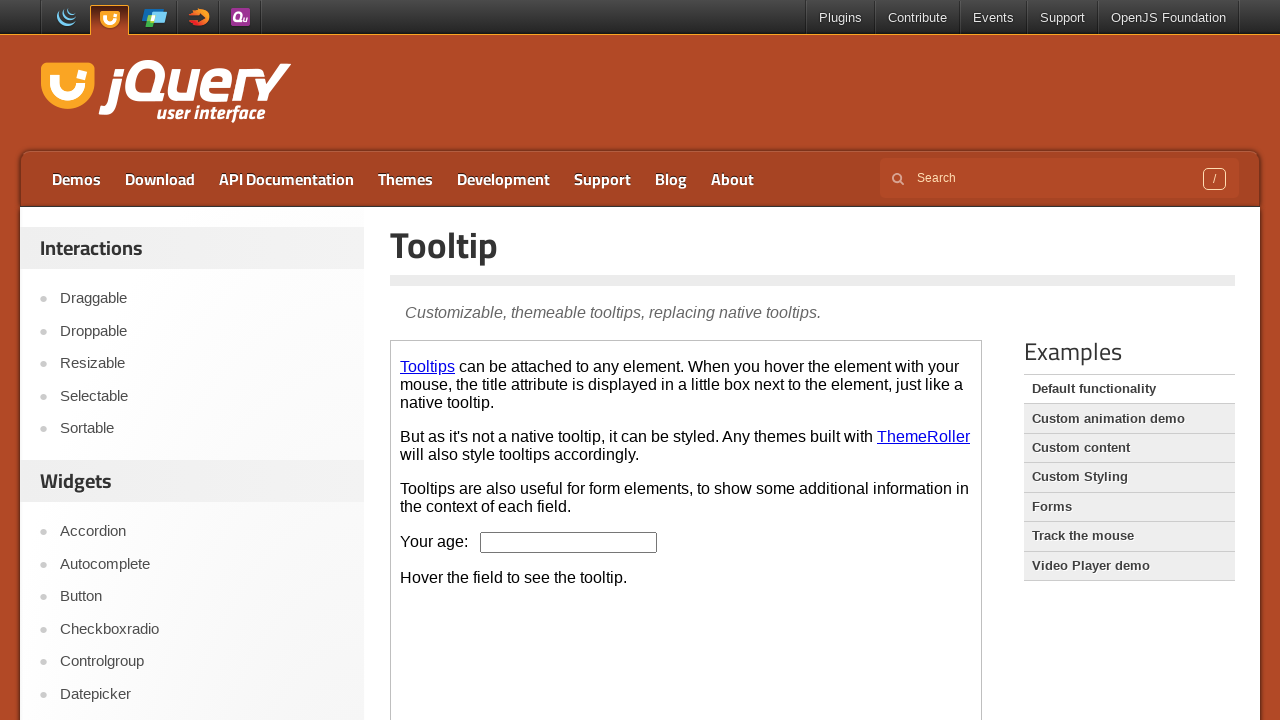

Located the demo iframe
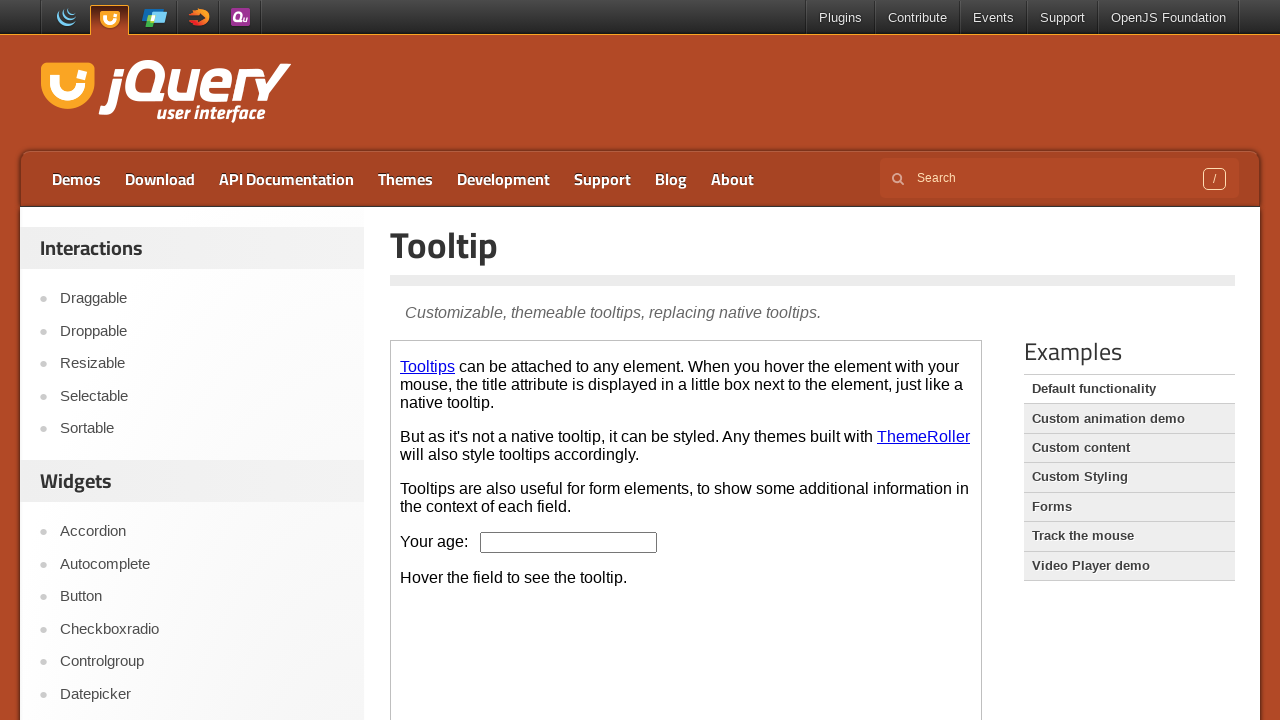

Pressed ArrowDown key on age input field to trigger tooltip on .demo-frame >> internal:control=enter-frame >> #age
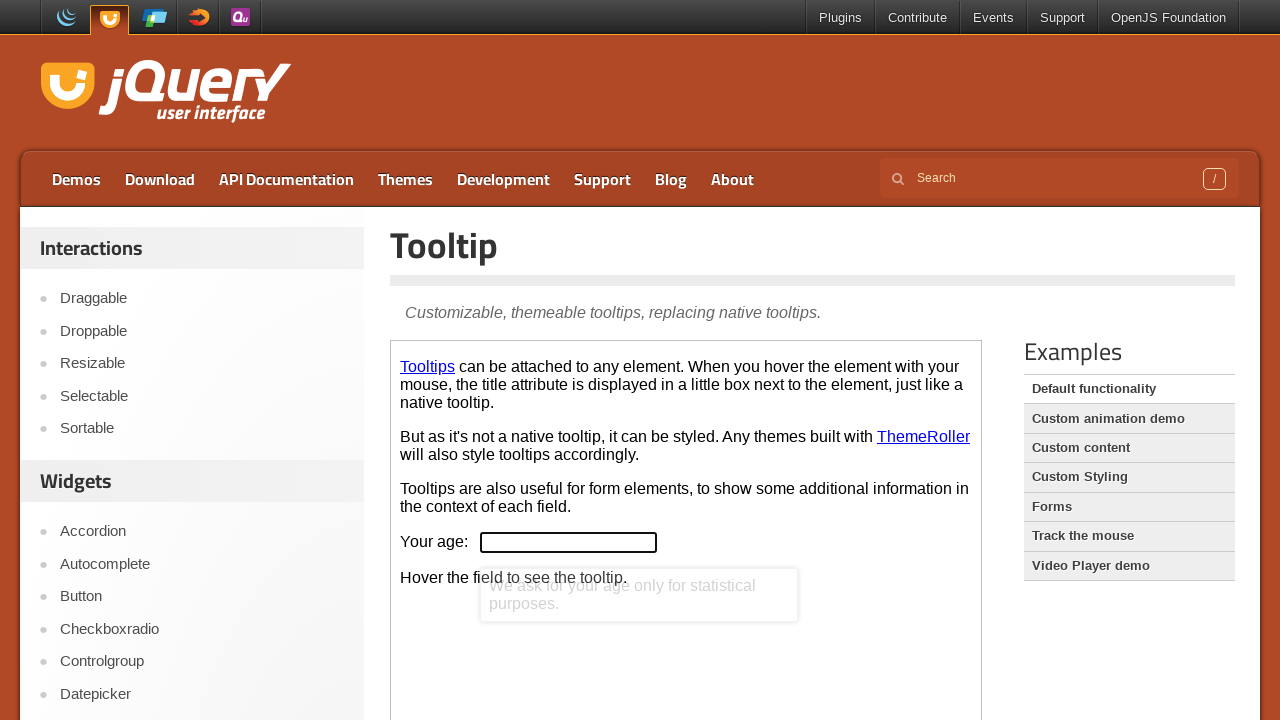

Hovered over age input field to ensure tooltip visibility at (569, 542) on .demo-frame >> internal:control=enter-frame >> #age
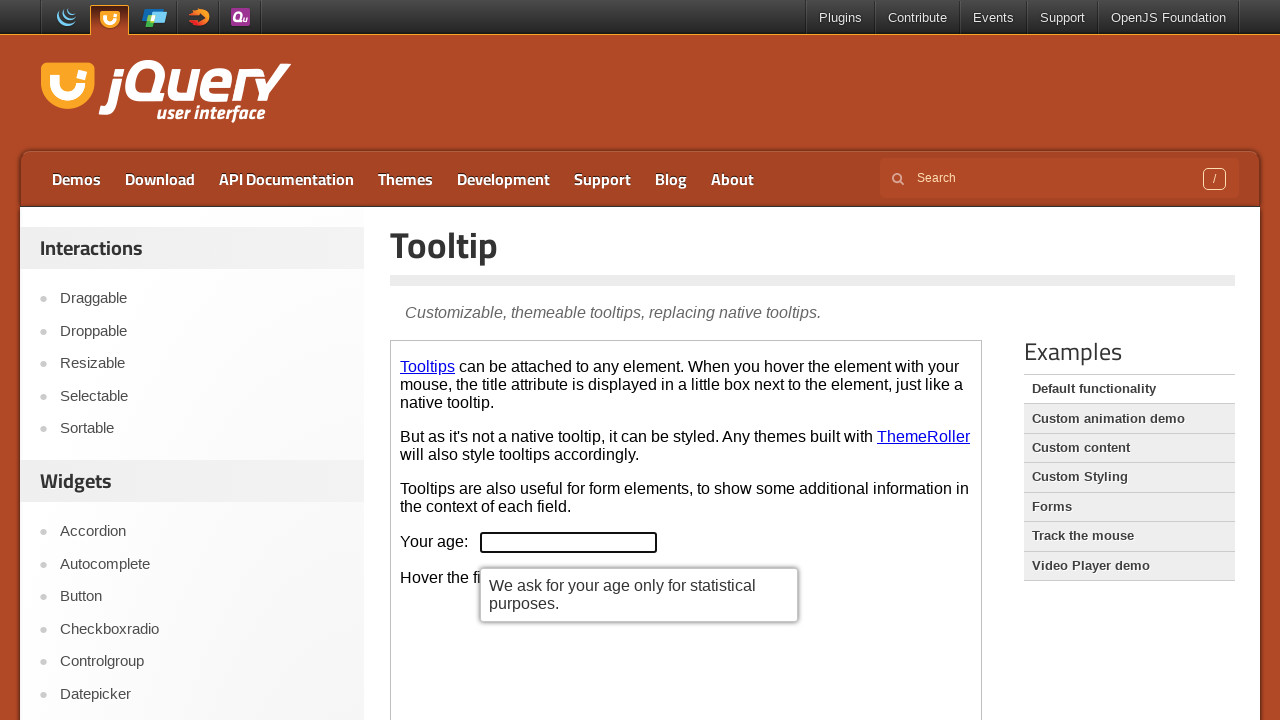

Waited for tooltip to become visible
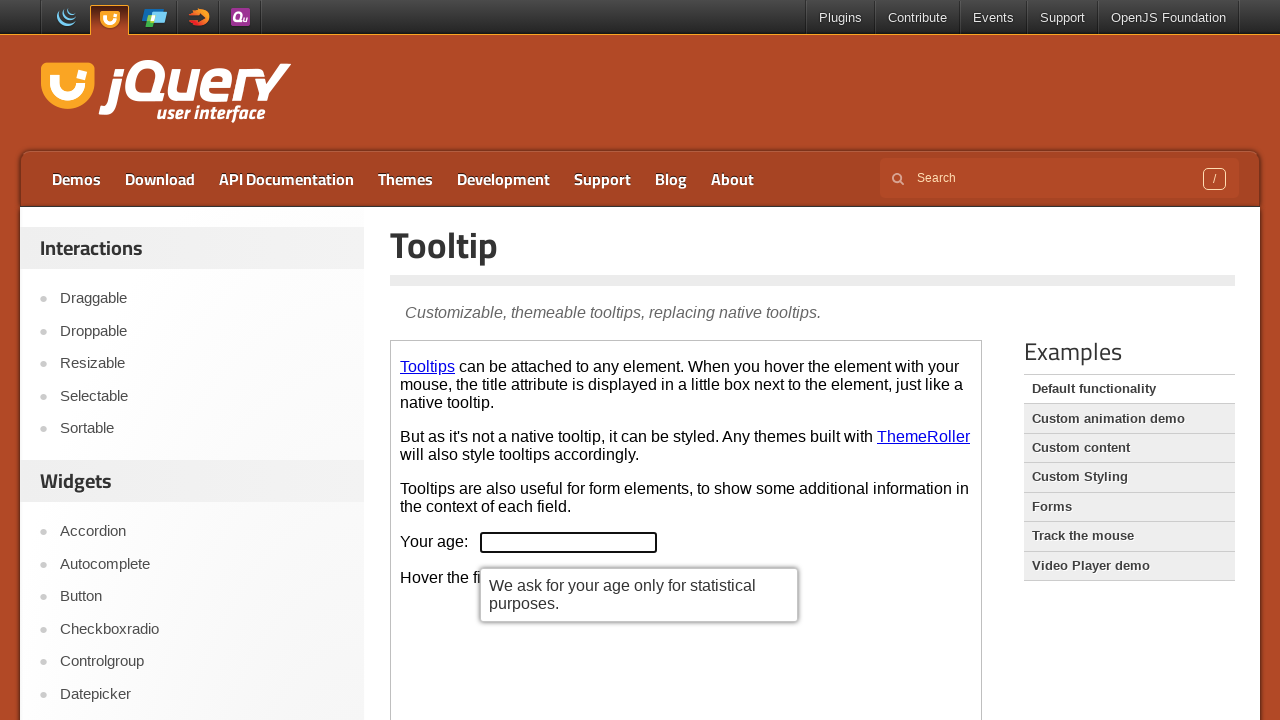

Verified tooltip text is 'We ask for your age only for statistical purposes.'
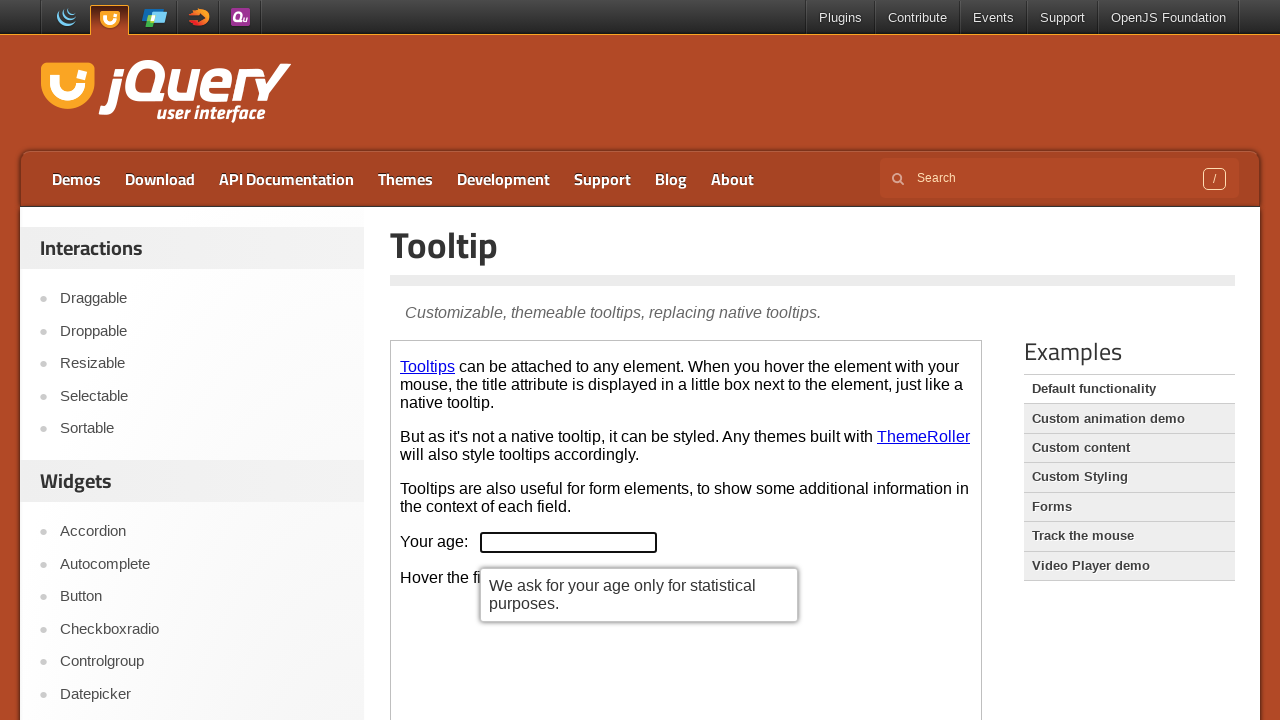

Filled age input field with value '20' on .demo-frame >> internal:control=enter-frame >> #age
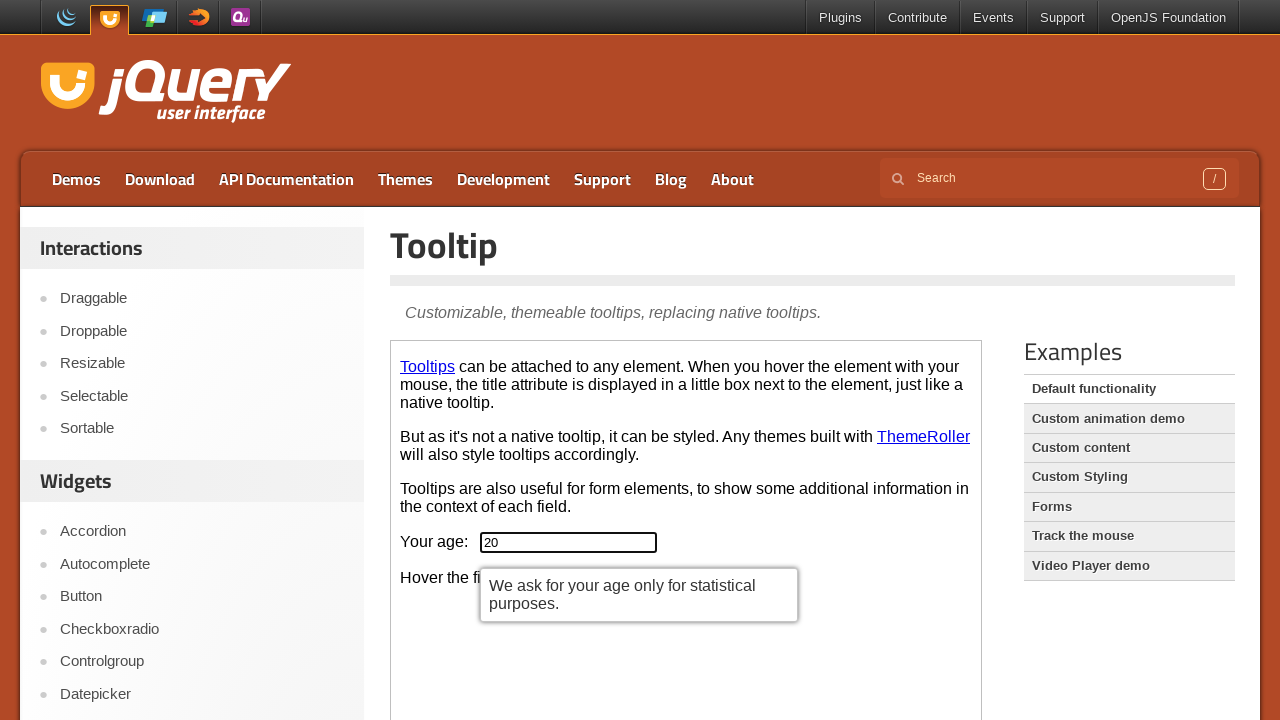

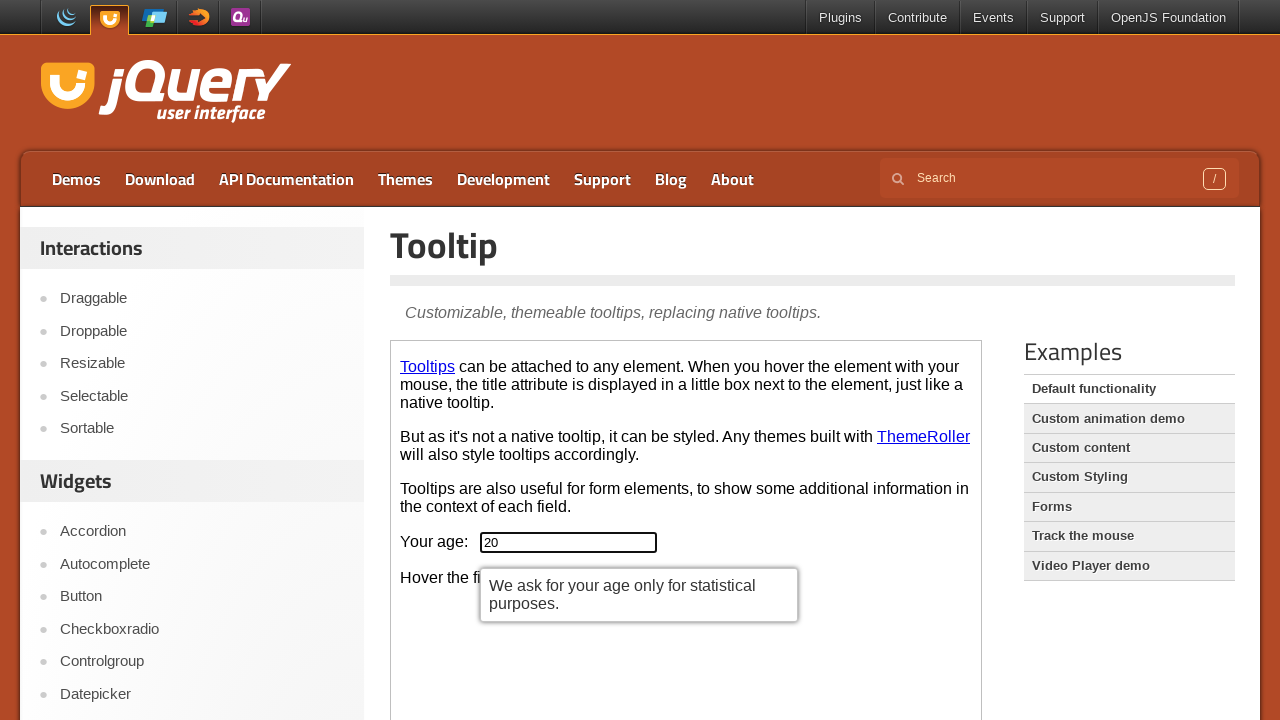